Navigates to demo.testops.cloud, takes a screenshot, then navigates to example.org to demonstrate basic page navigation

Starting URL: https://demo.testops.cloud

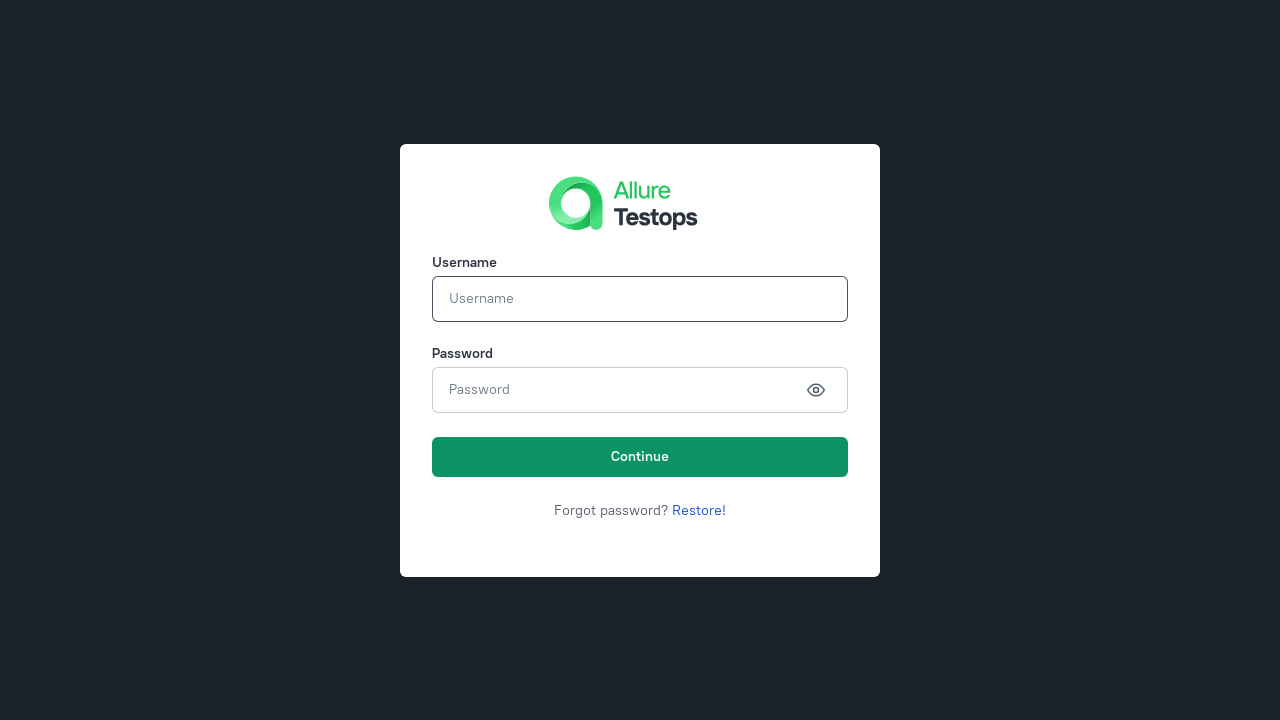

Took screenshot of demo.testops.cloud homepage
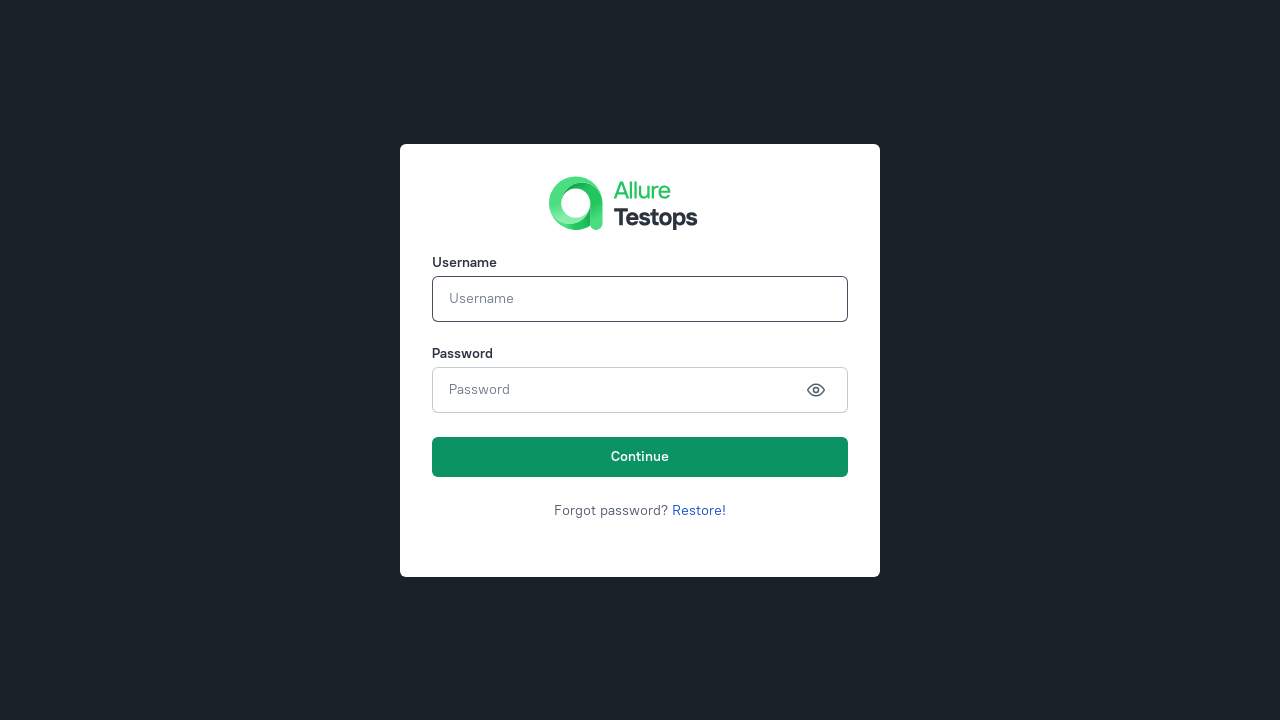

Navigated to https://example.org
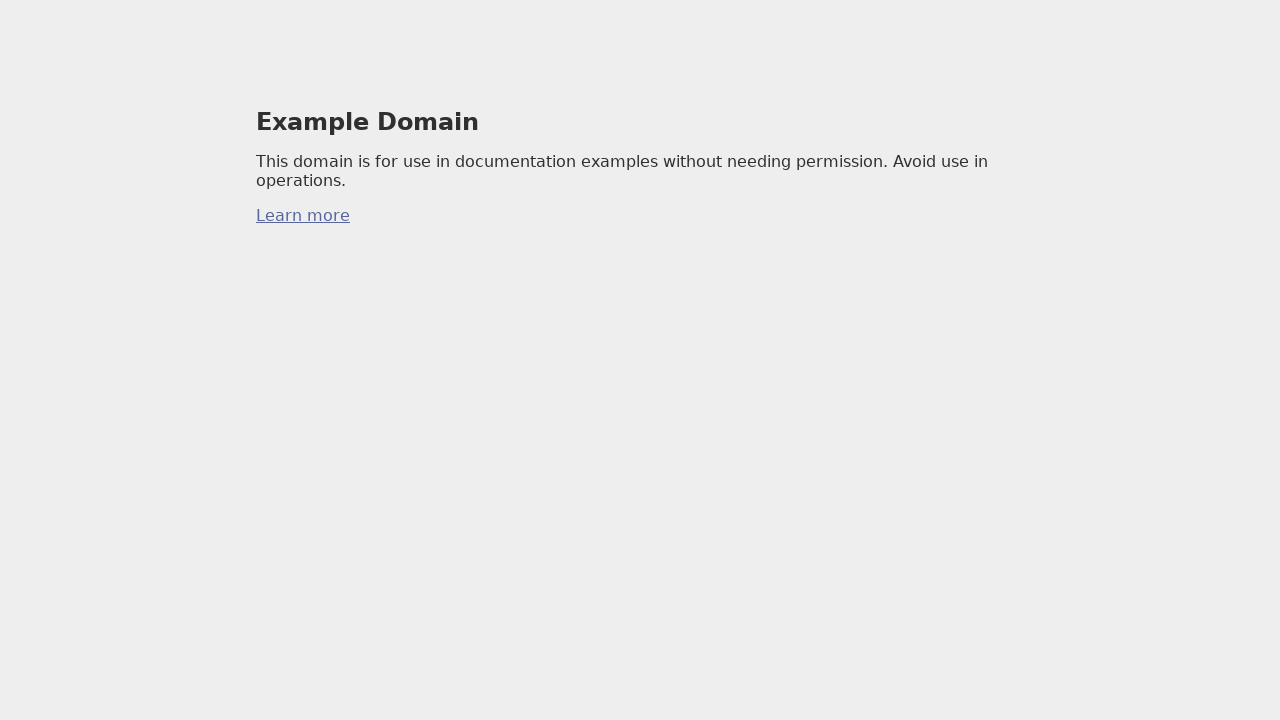

Waited for example.org page to fully load
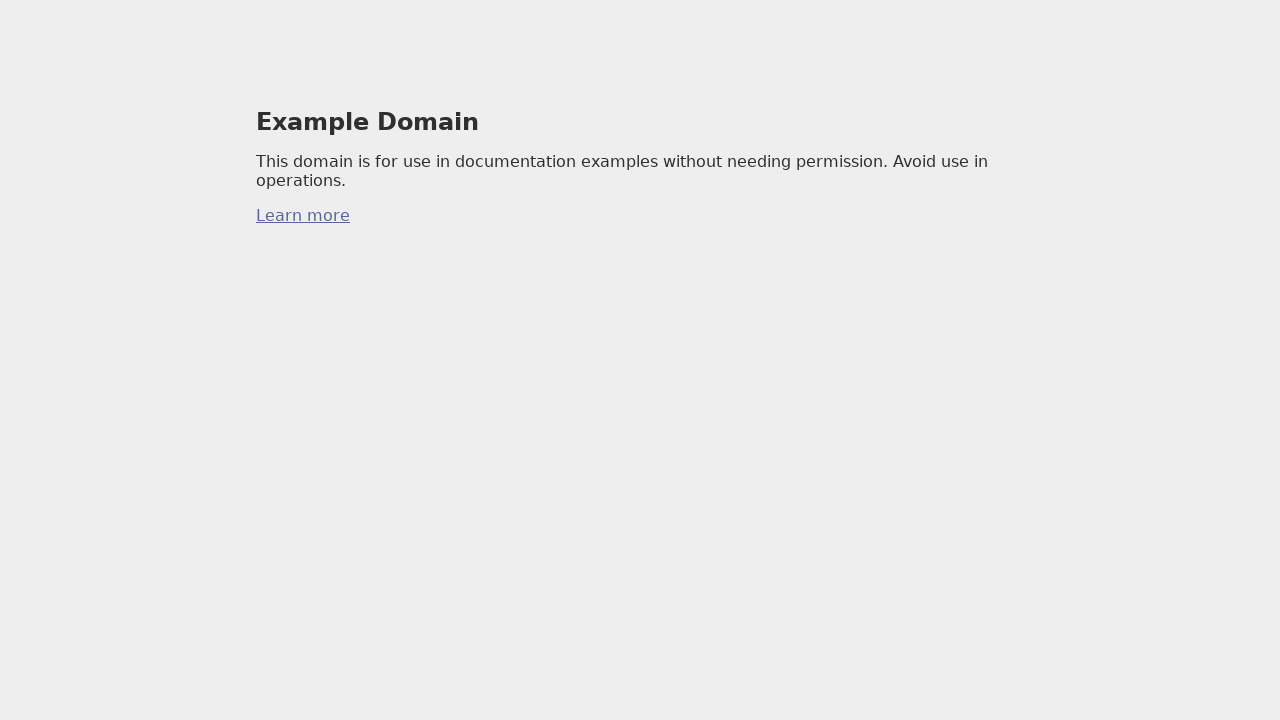

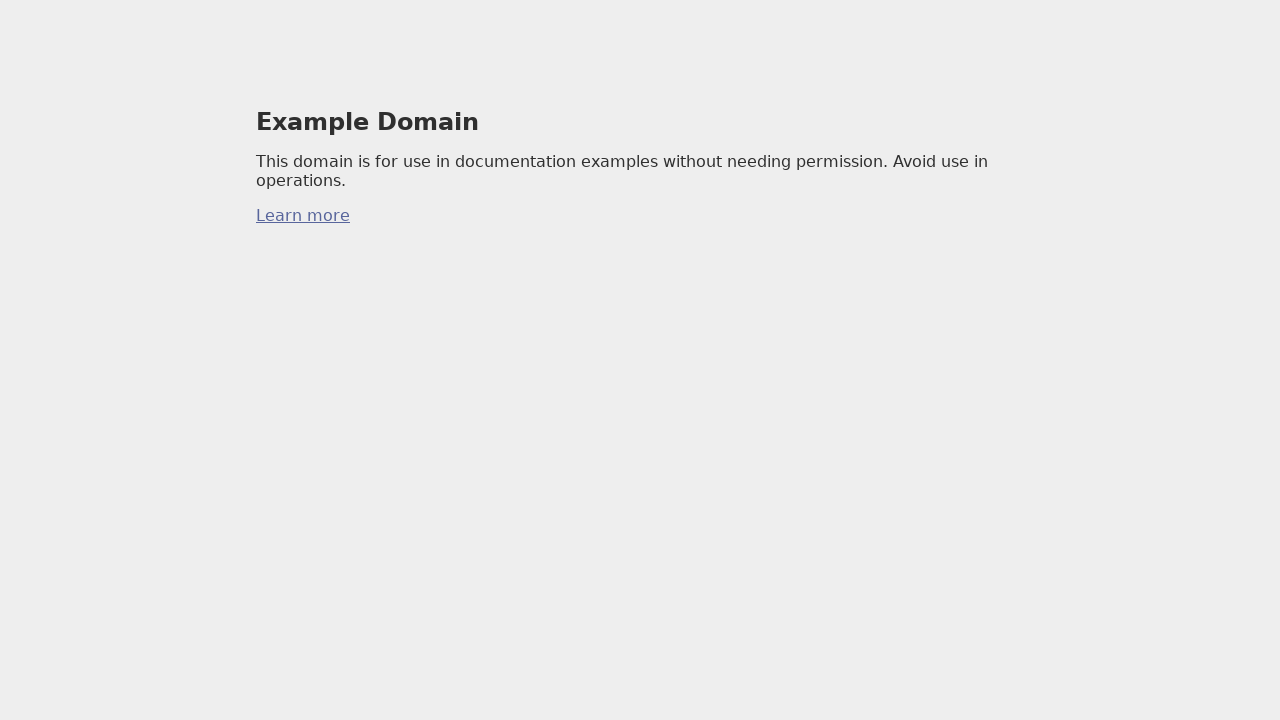